Tests opting out of A/B tests by adding an opt-out cookie on the homepage before navigating to the A/B test page, verifying the page shows "No A/B Test" heading.

Starting URL: http://the-internet.herokuapp.com

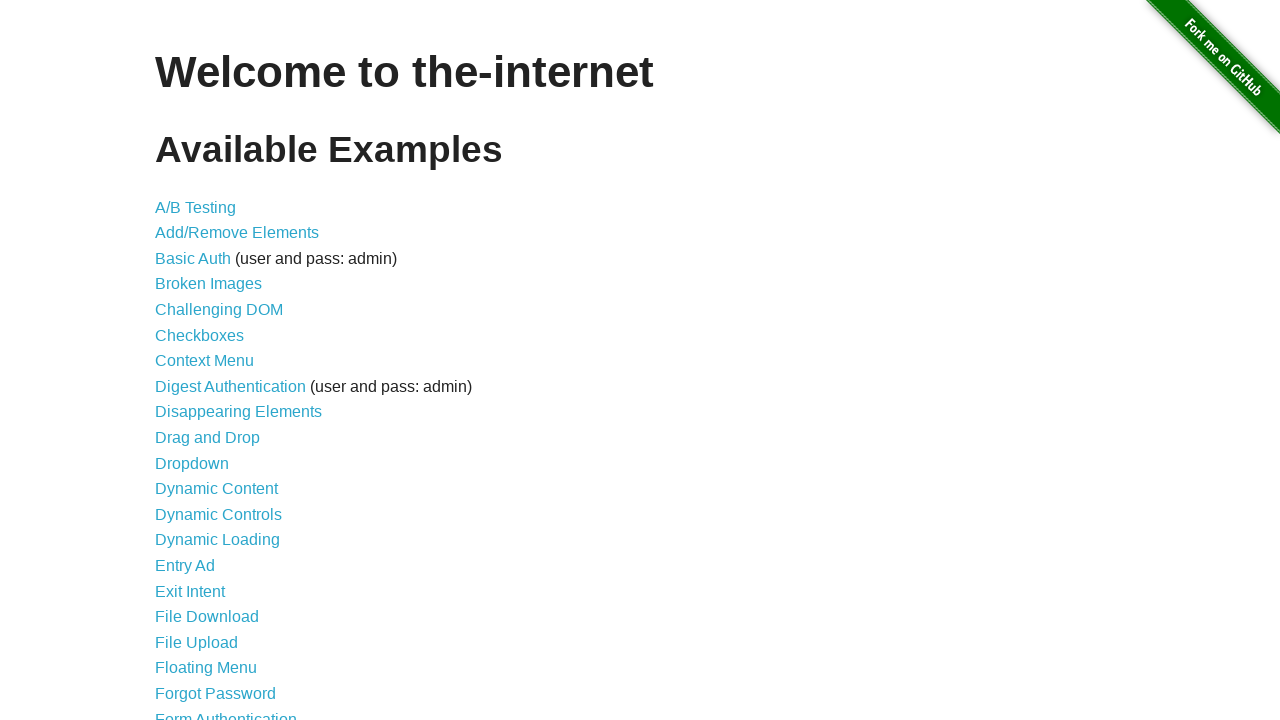

Added optimizelyOptOut cookie to opt out of A/B tests
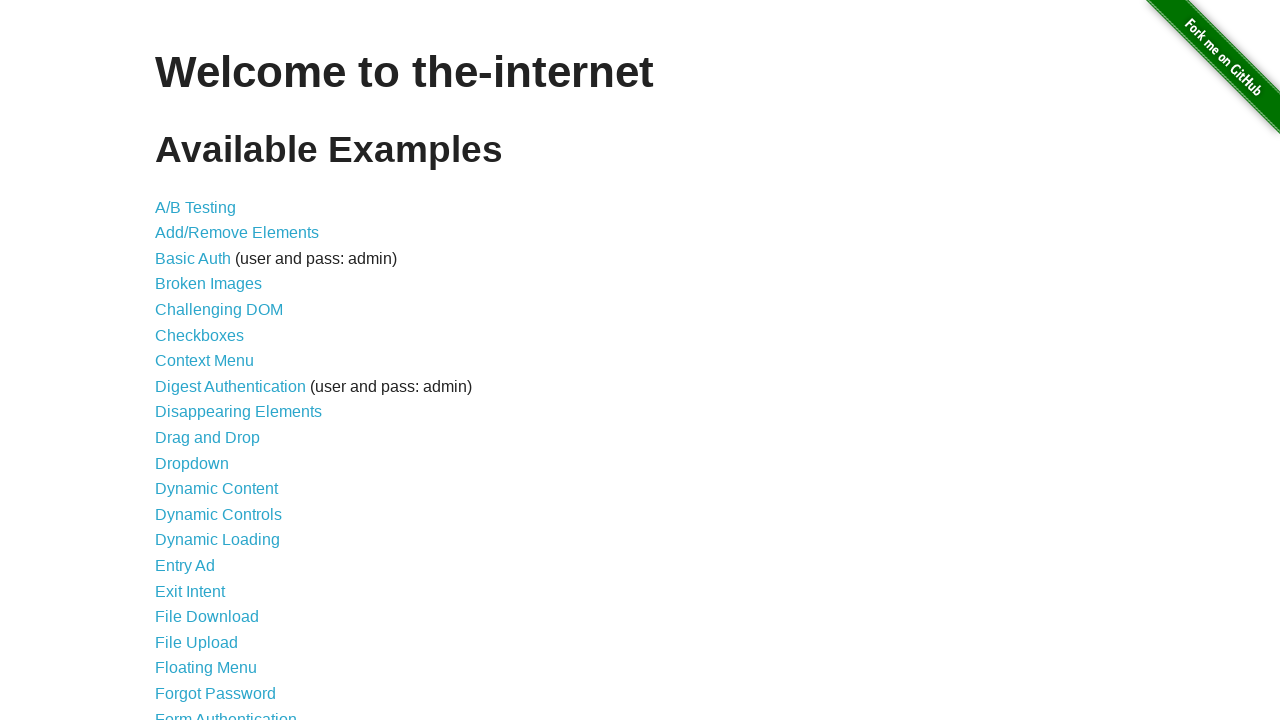

Navigated to the A/B test page
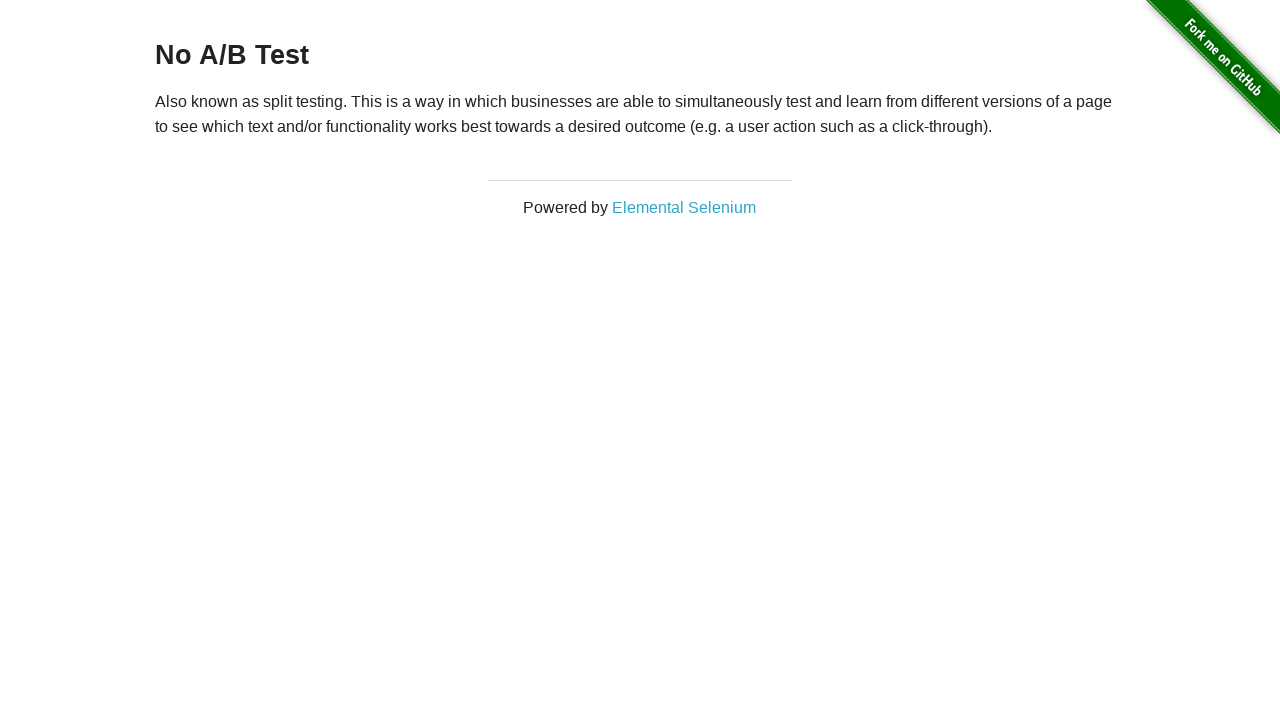

Retrieved heading text from A/B test page
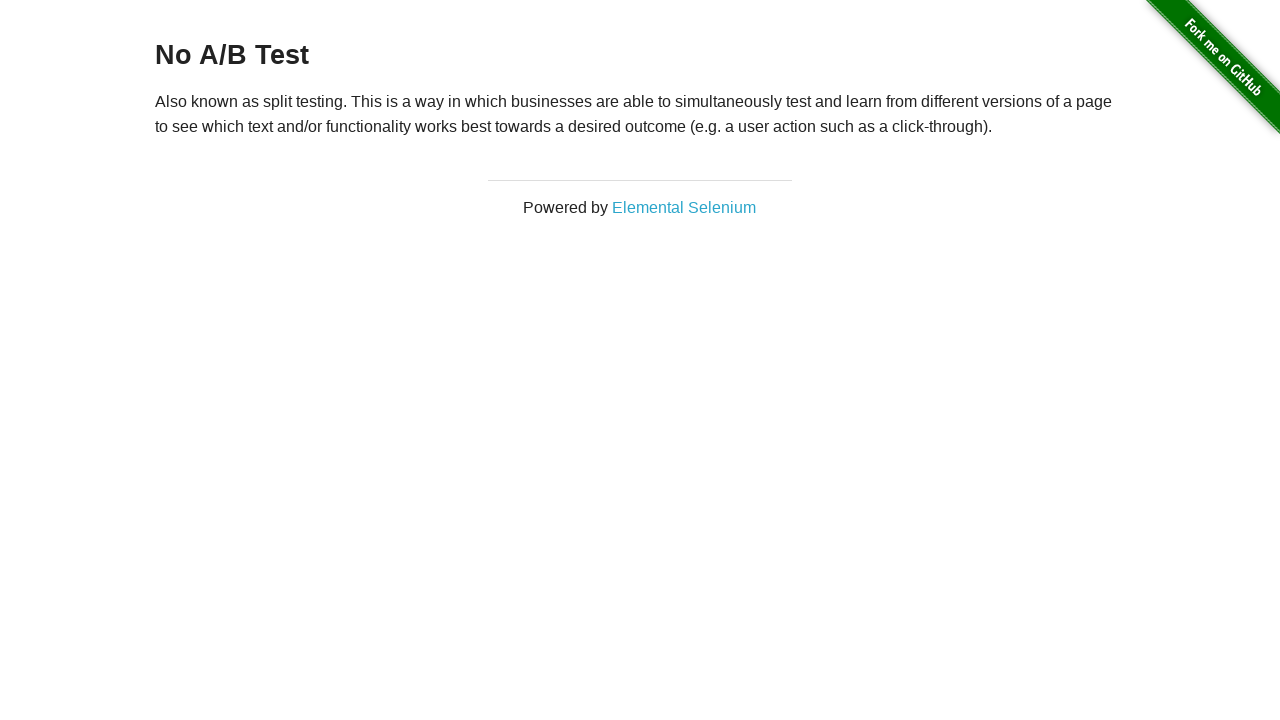

Verified page displays 'No A/B Test' heading confirming opt-out
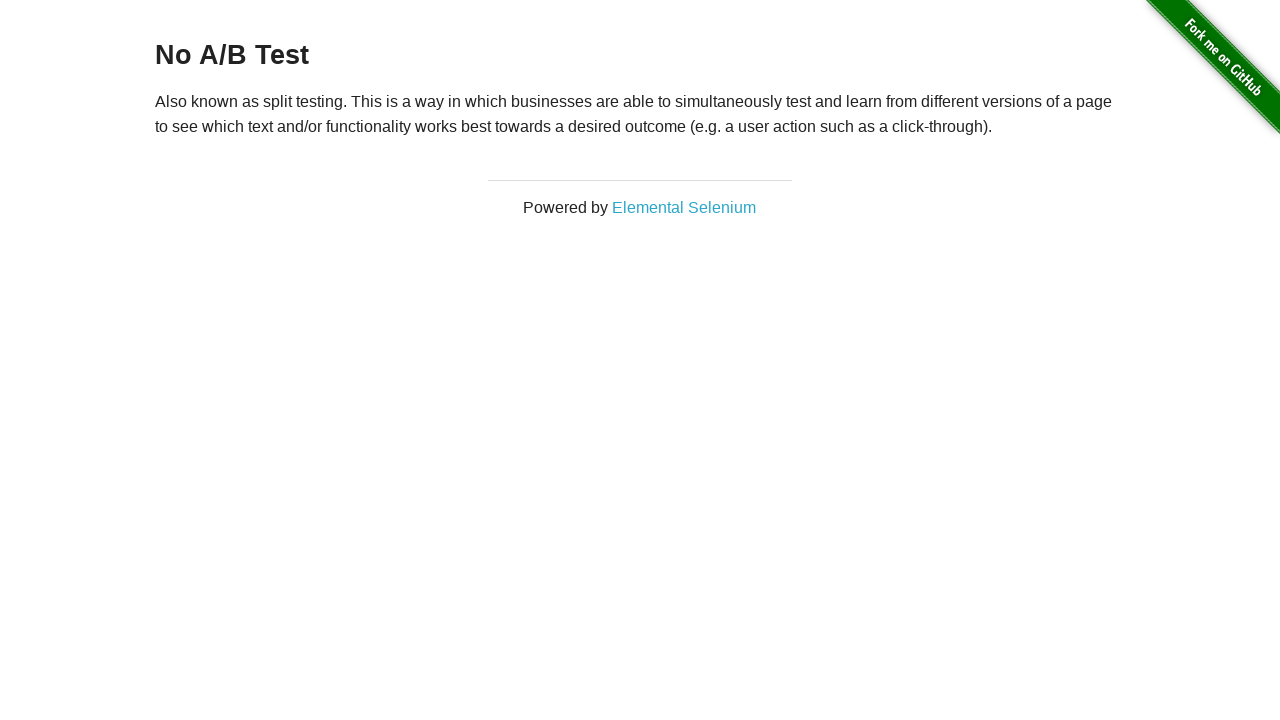

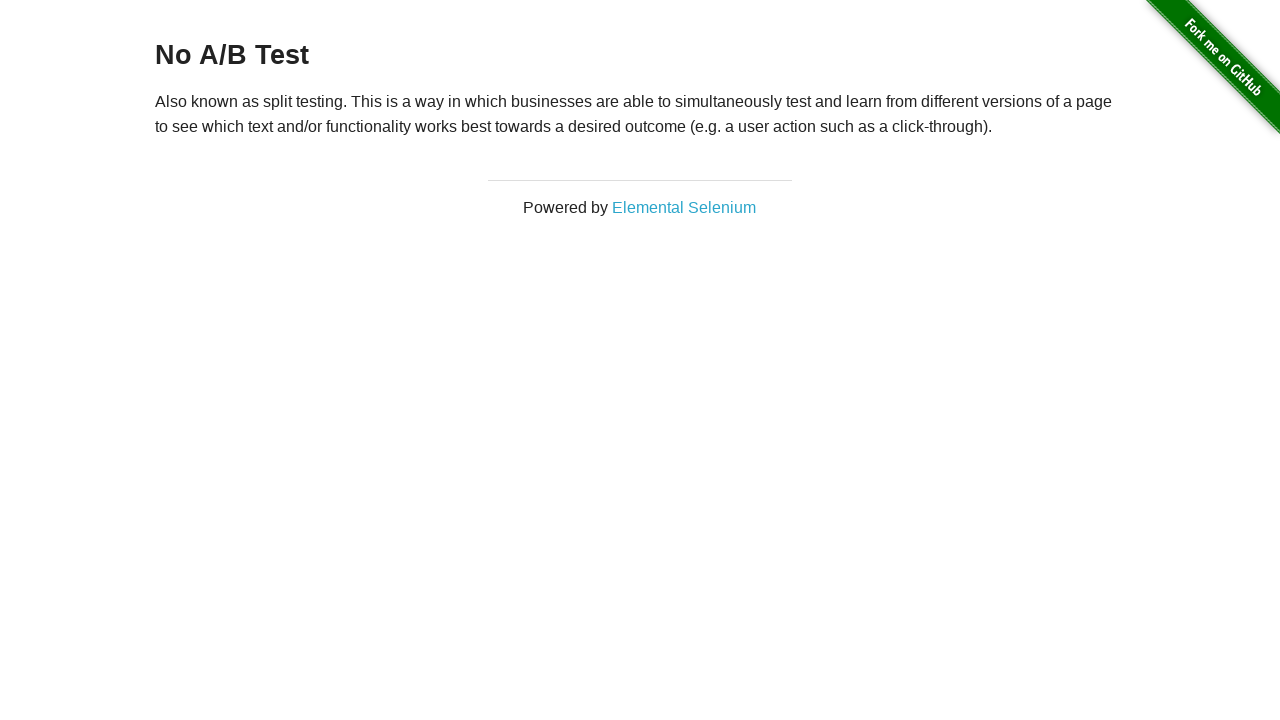